Navigates to dropdown page, verifies dropdown is visible, selects an option, and verifies the selection

Starting URL: https://the-internet.herokuapp.com

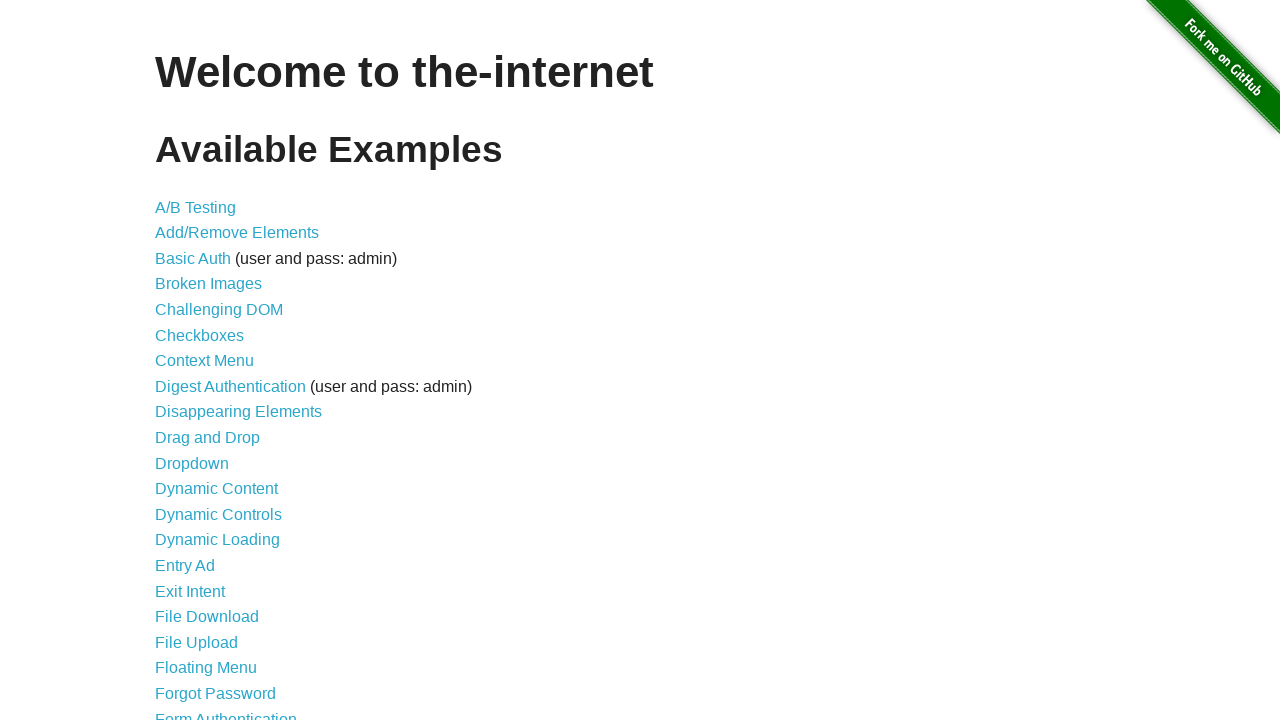

Clicked on Dropdown link at (192, 463) on internal:text="Dropdown"i
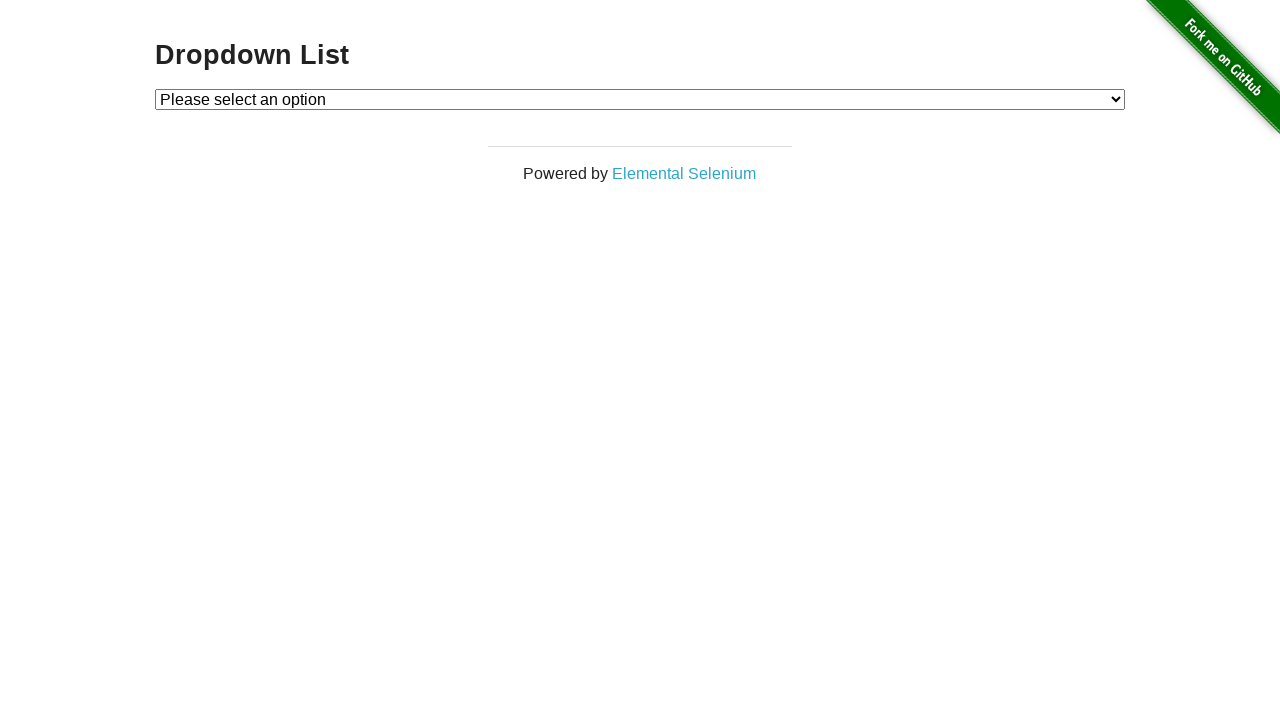

Navigated to dropdown page
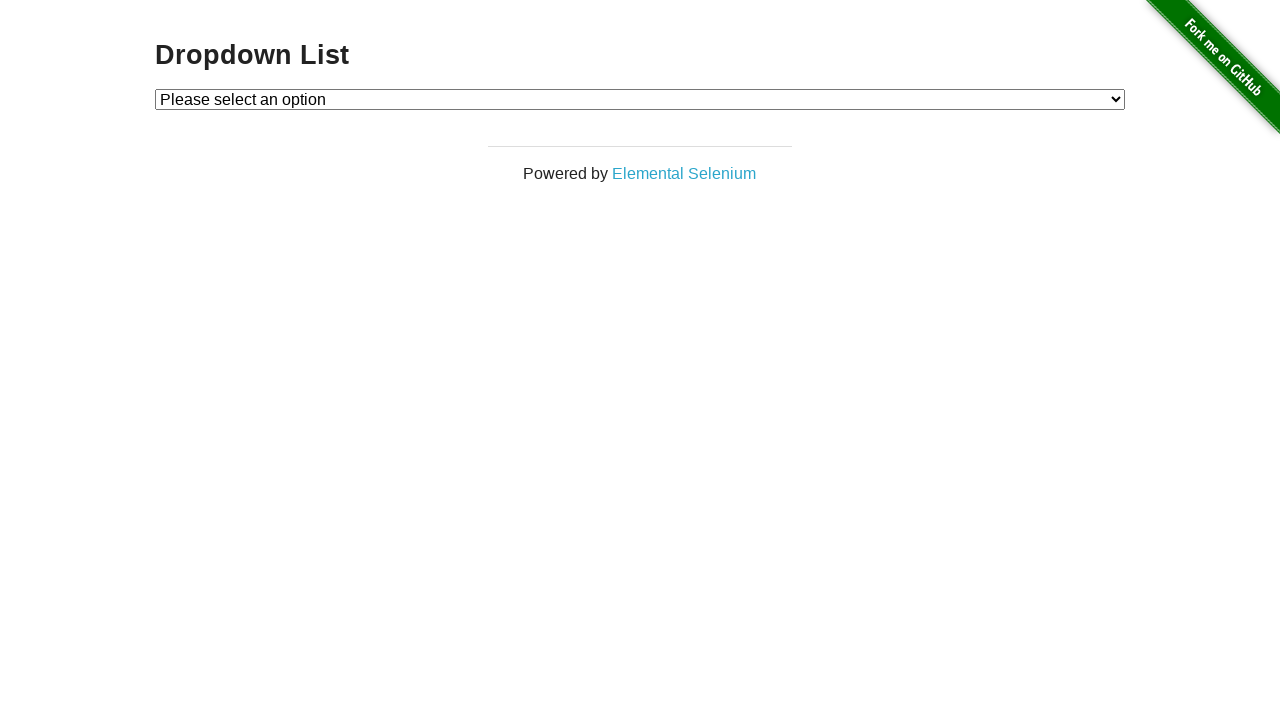

Dropdown element is visible
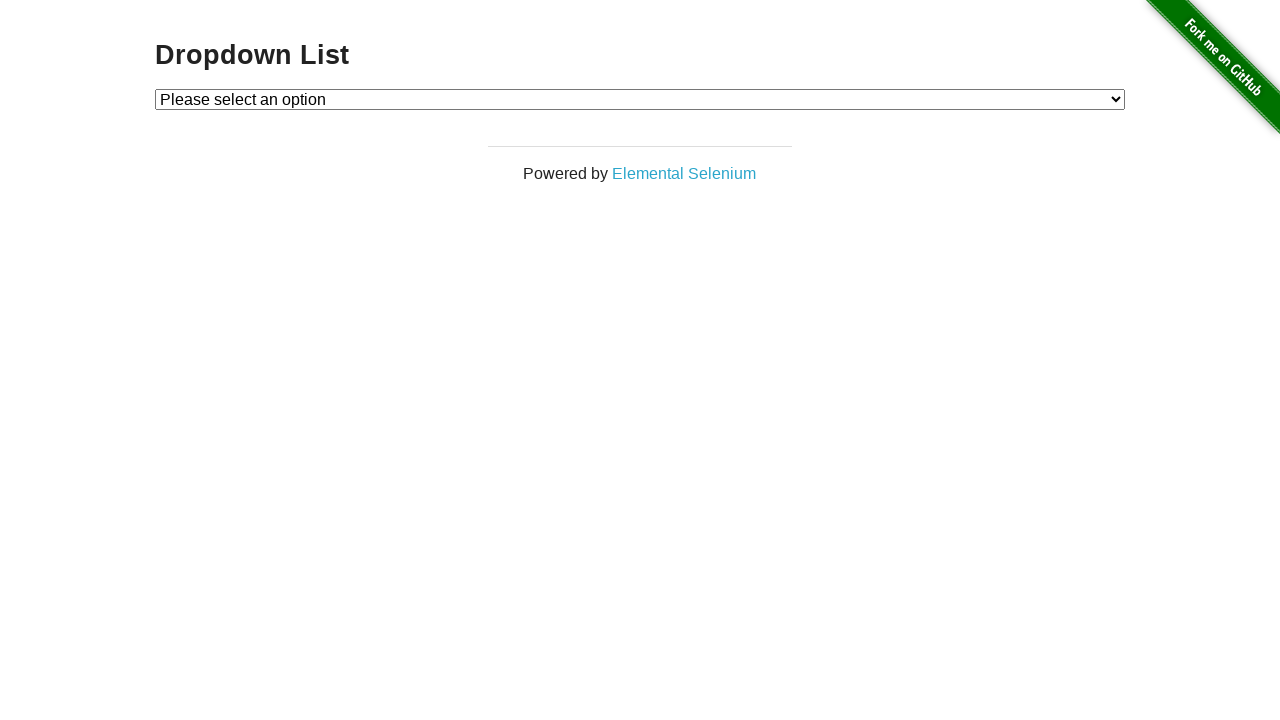

Selected Option 2 from dropdown on select
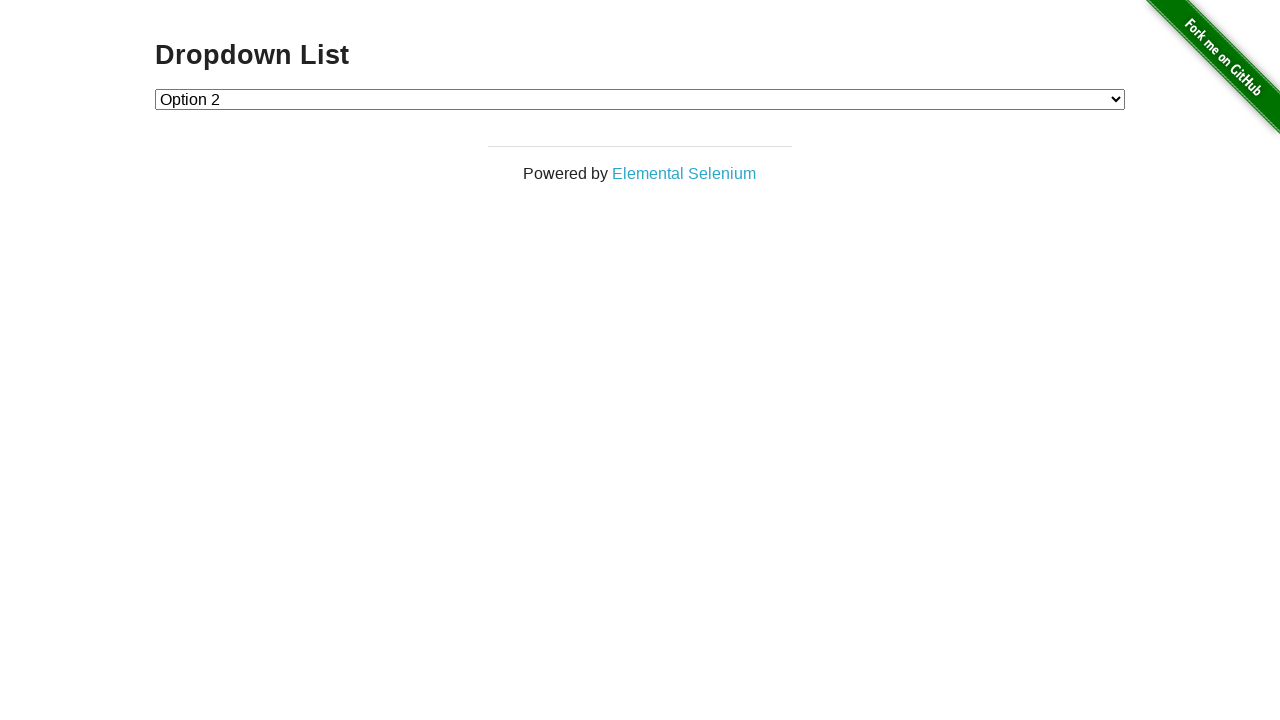

Verified that Option 2 is selected
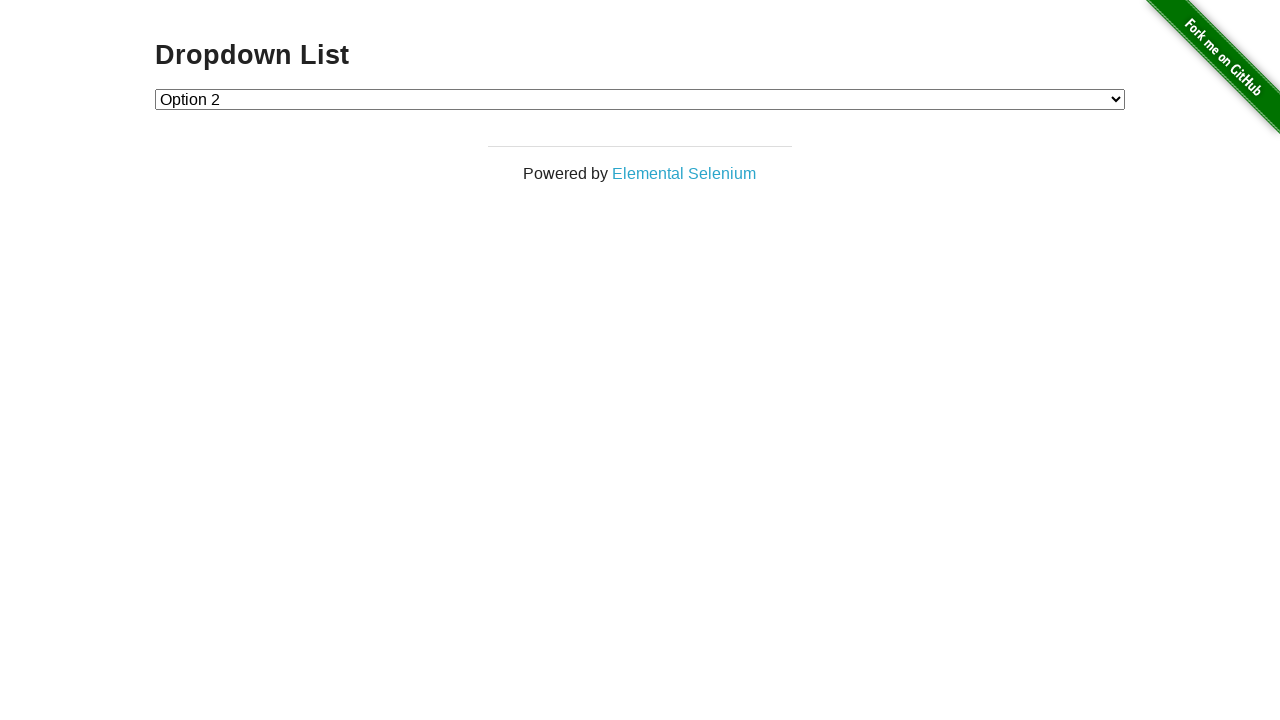

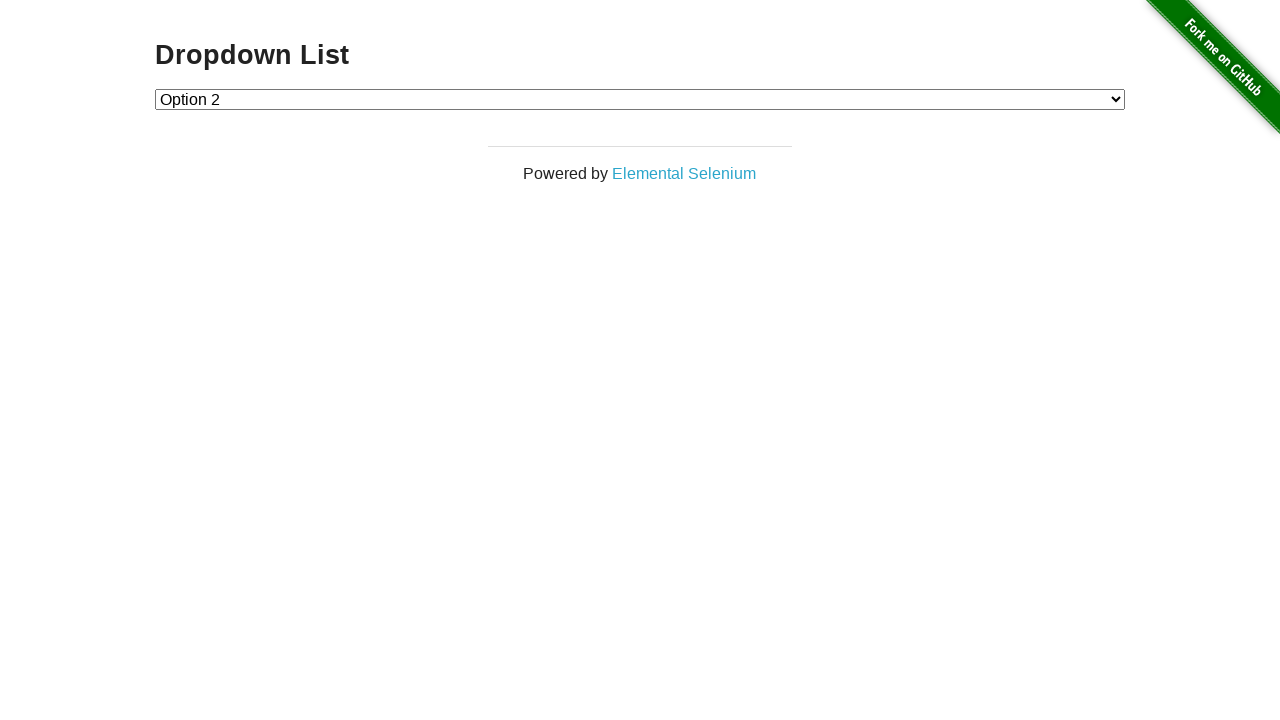